Opens a buttons demo page and clicks the Save button, which updates a status element on the page.

Starting URL: https://treehouse-projects.github.io/selenium-webdriver-intermediate/byjs/app/

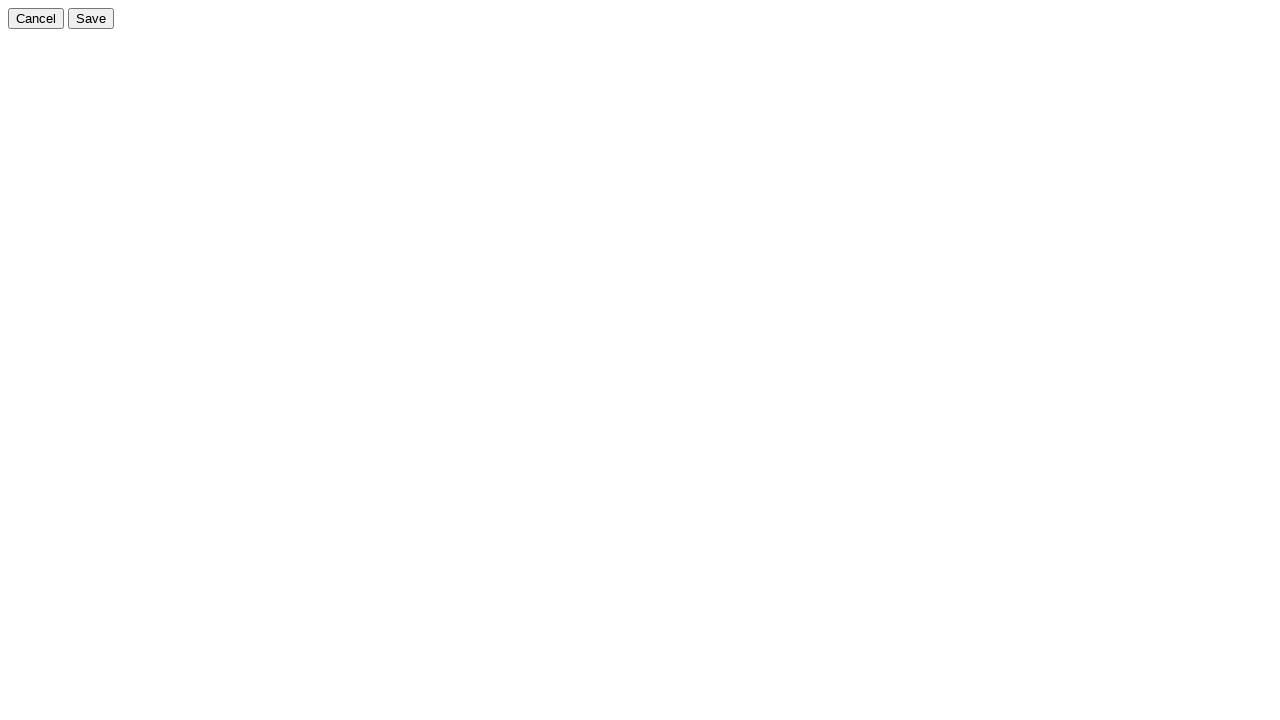

Navigated to buttons demo page
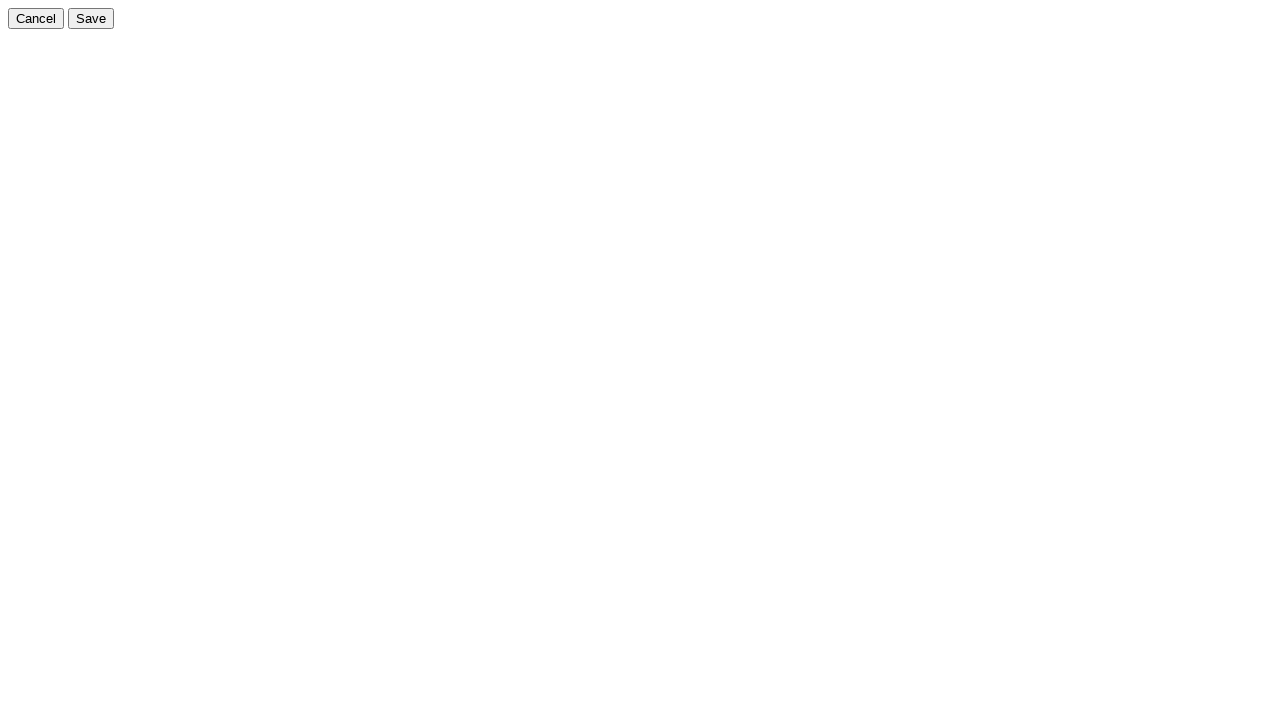

Clicked the Save button at (91, 18) on button:has-text('Save')
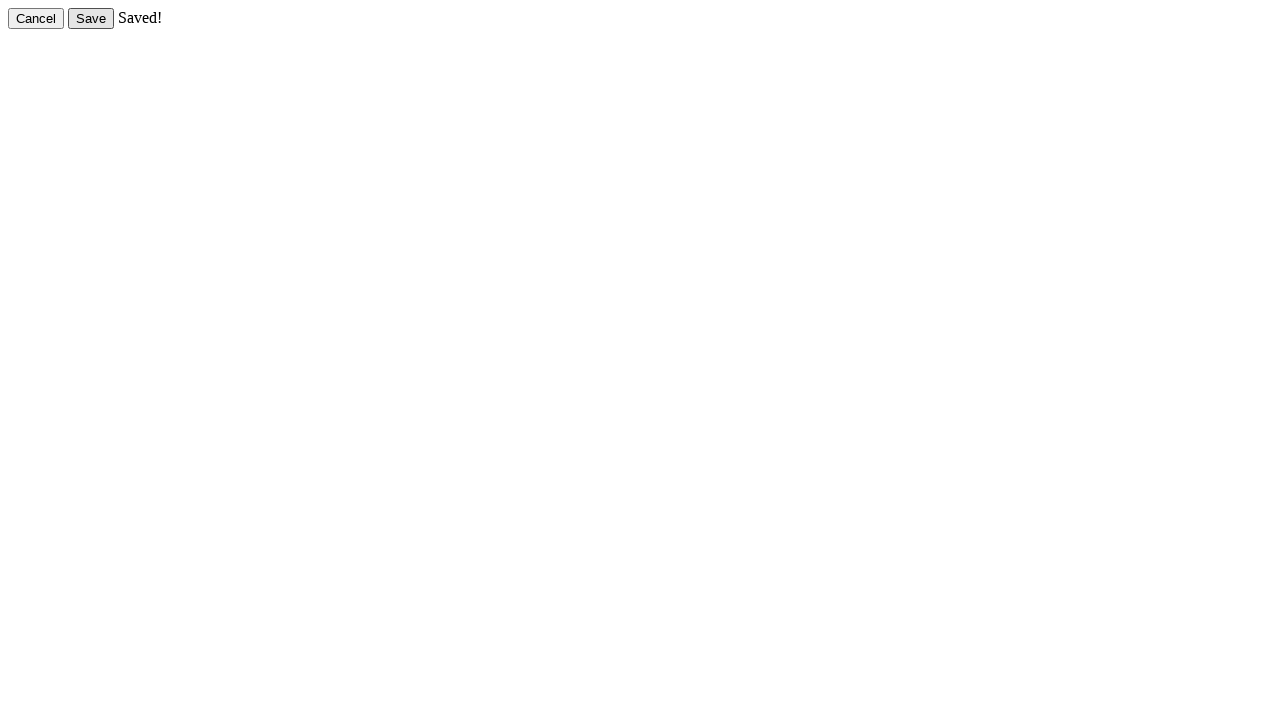

Status element appeared, confirming button action
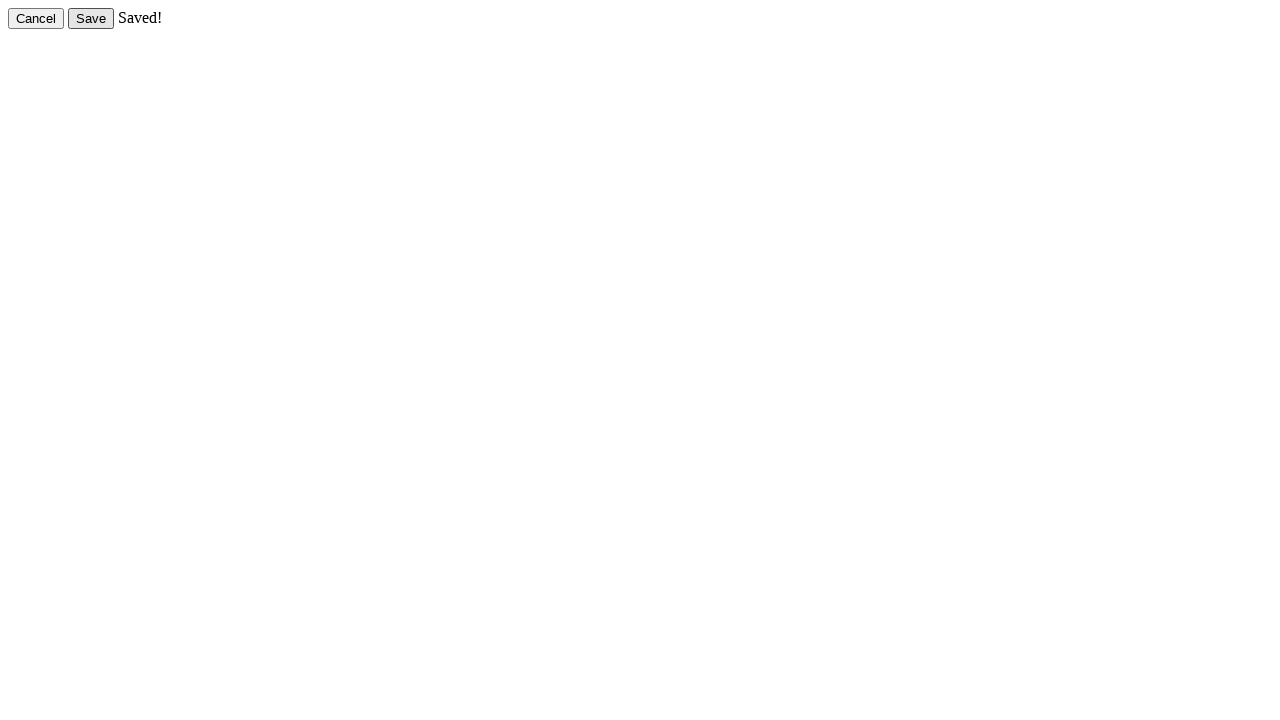

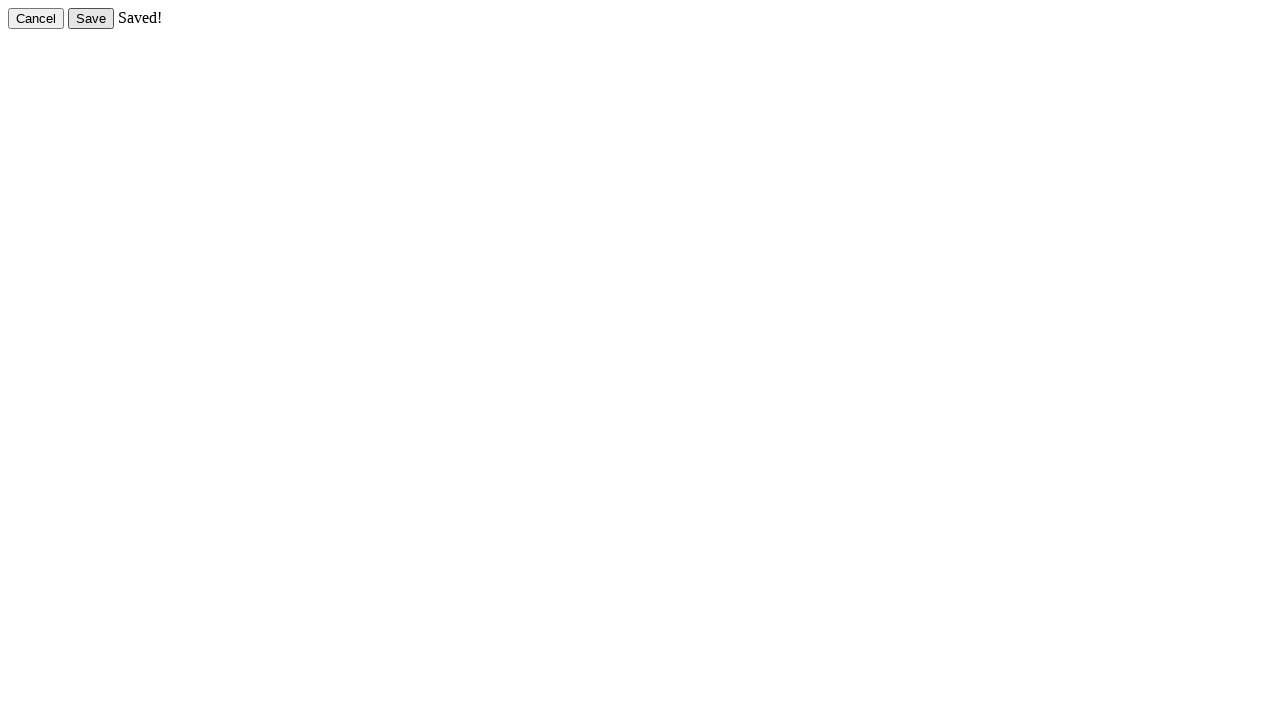